Tests dropdown selection functionality by selecting 'India' from a country dropdown menu

Starting URL: https://www.globalsqa.com/demo-site/select-dropdown-menu/

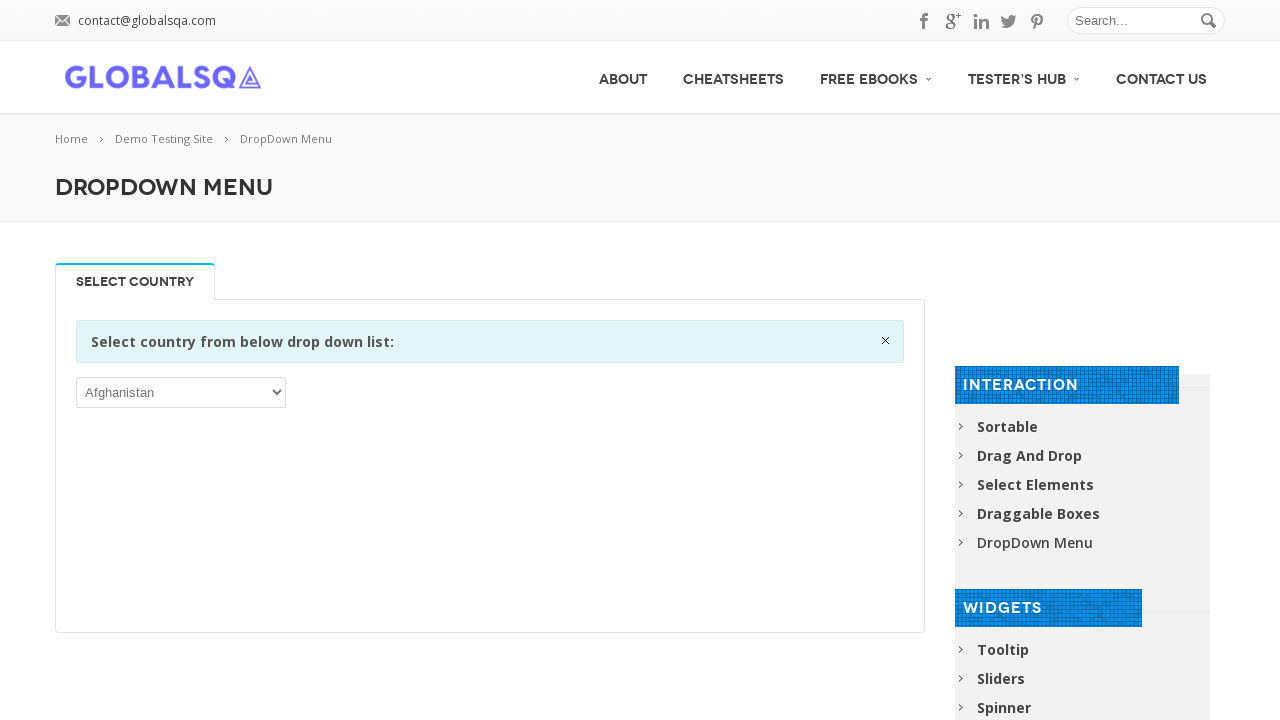

Navigated to dropdown menu demo page
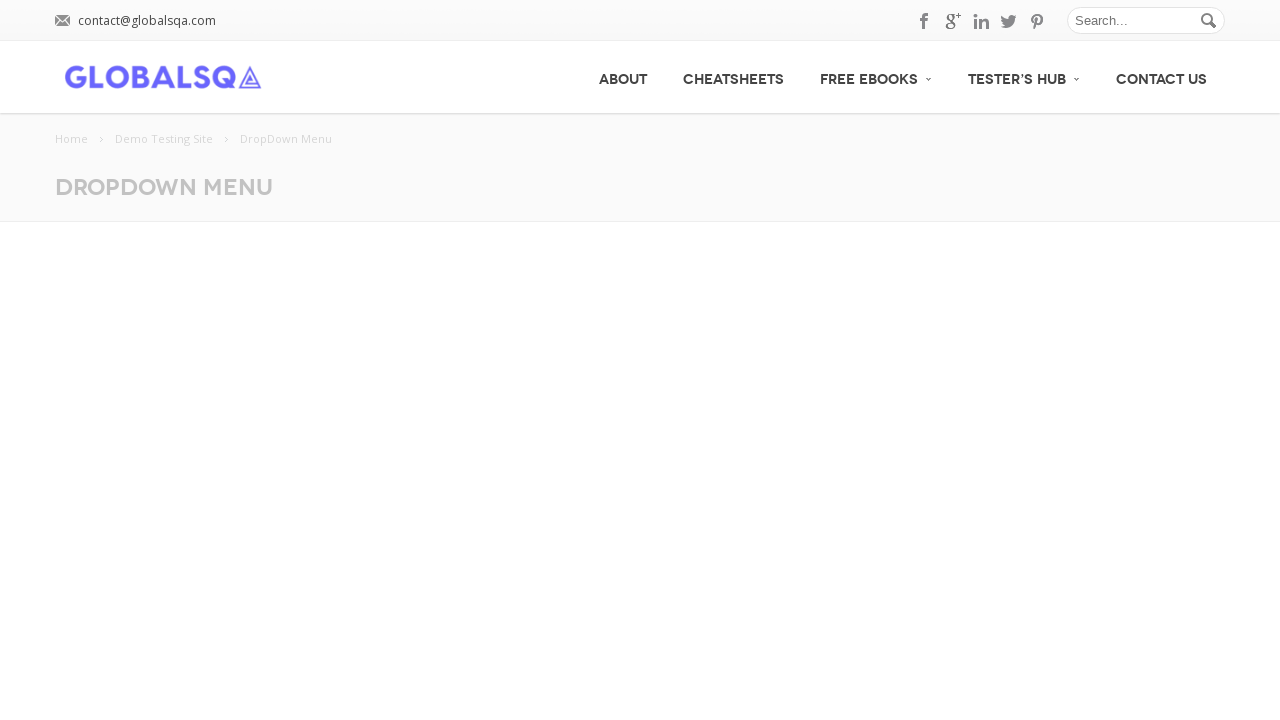

Located the country dropdown element
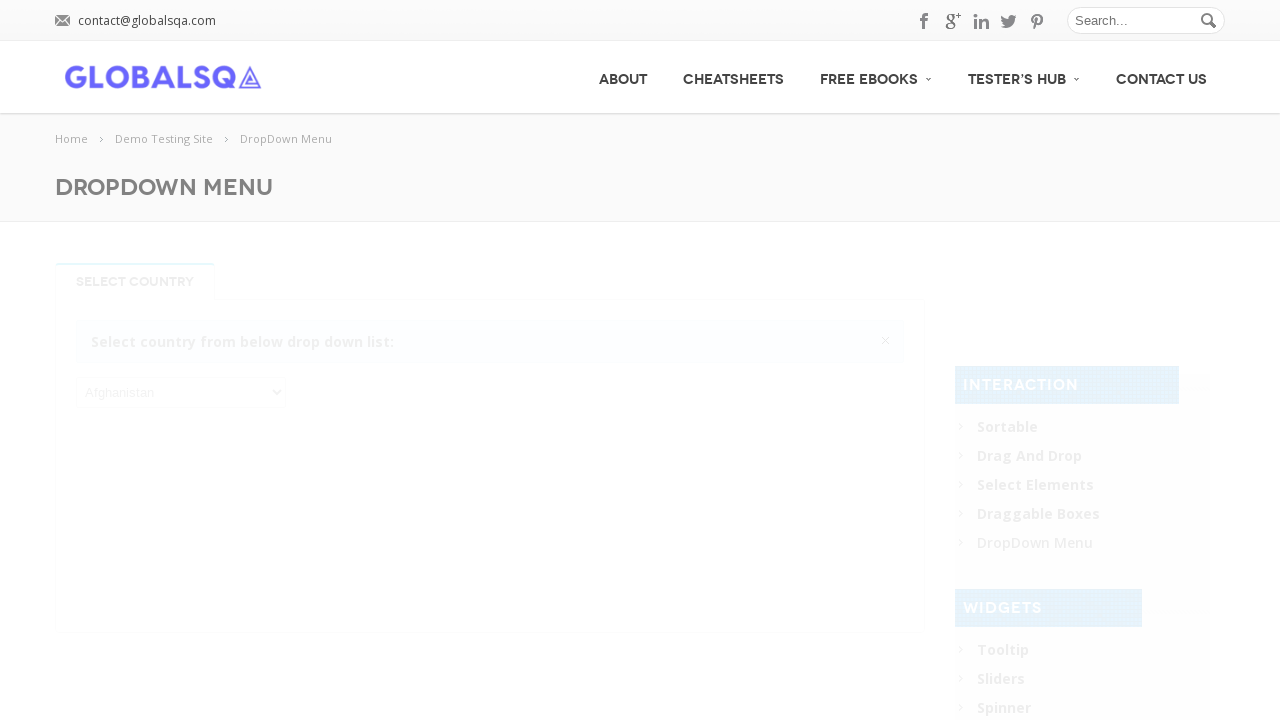

Selected 'India' from the country dropdown menu on select
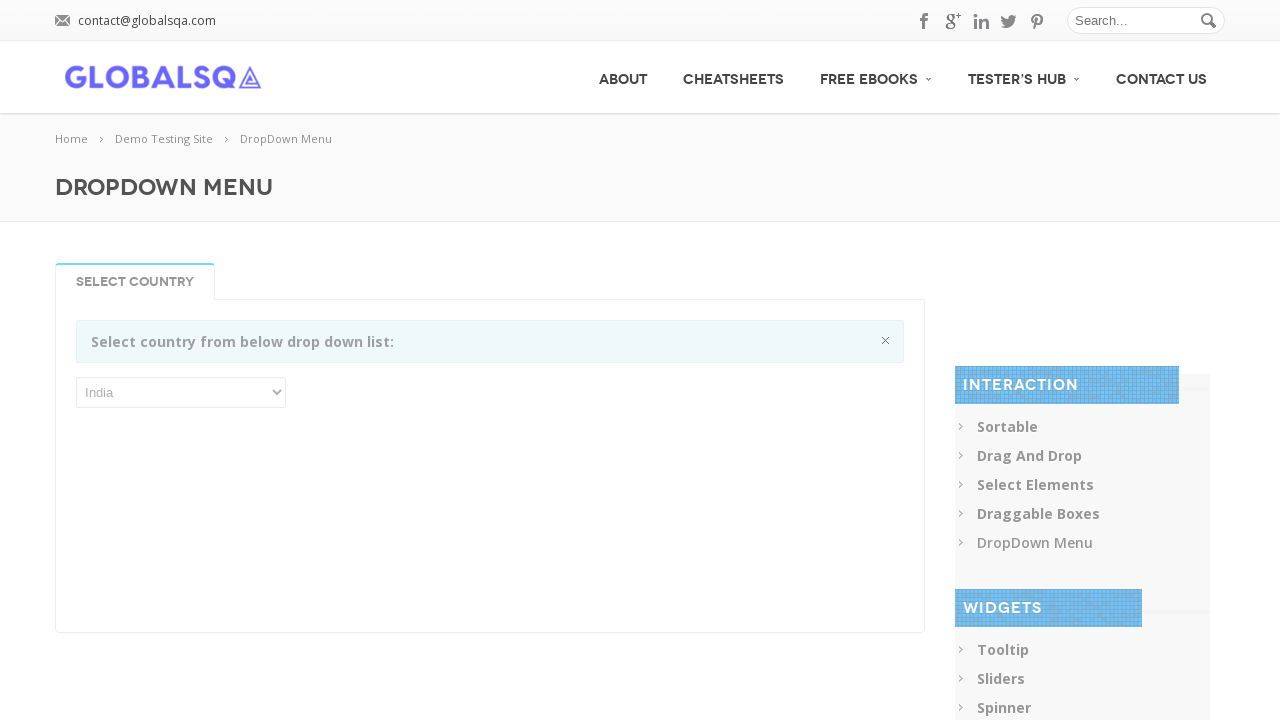

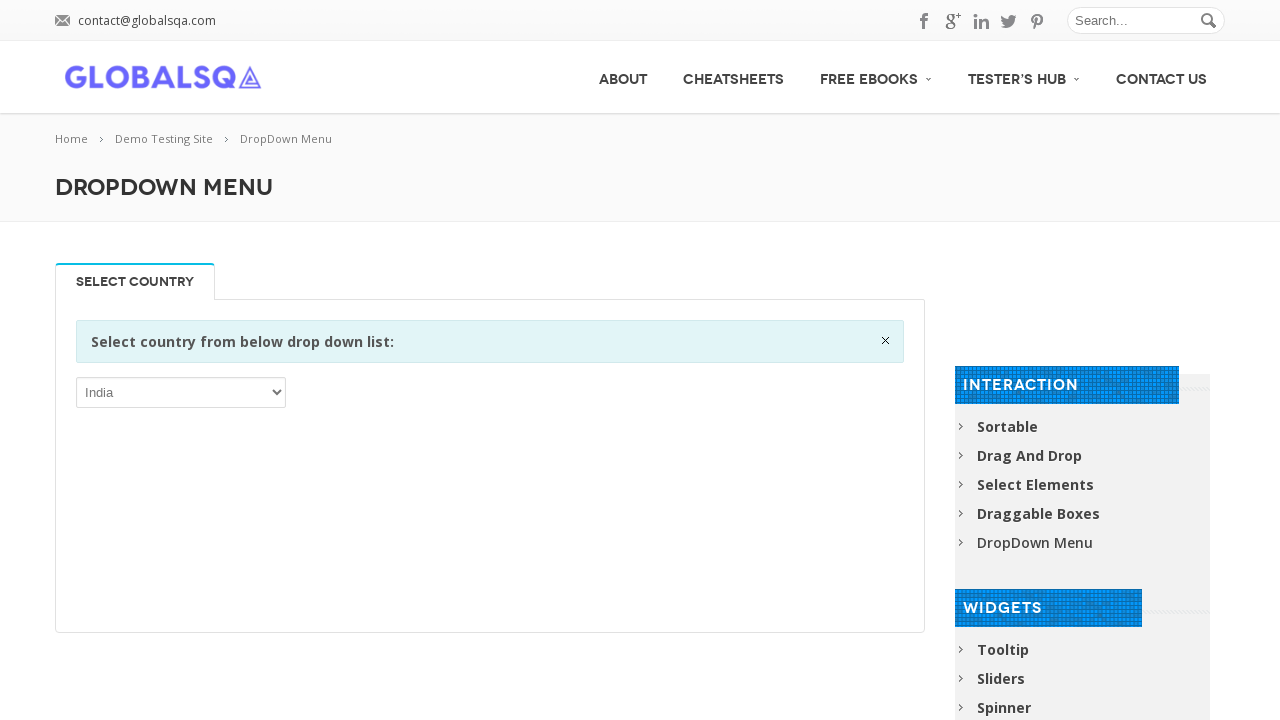